Tests dropdown selection functionality on a registration form by selecting a skill value from a dropdown menu

Starting URL: https://demo.automationtesting.in/Register.html

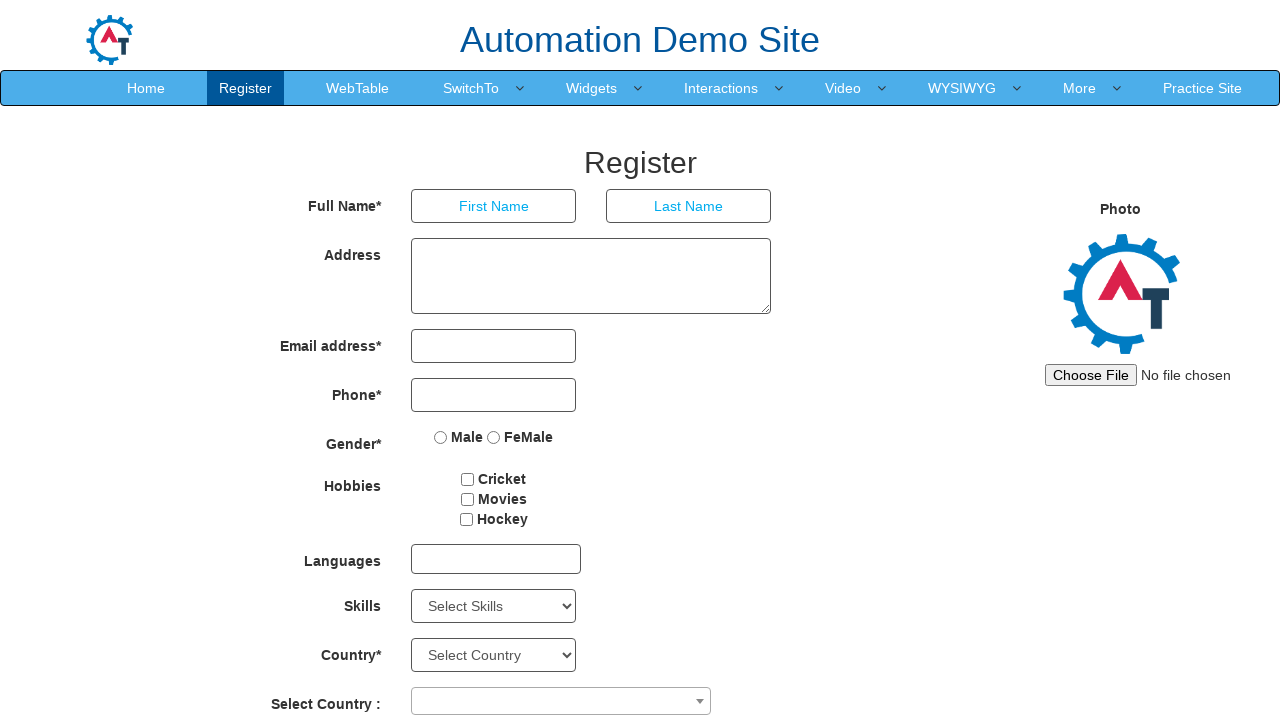

Navigated to registration form page
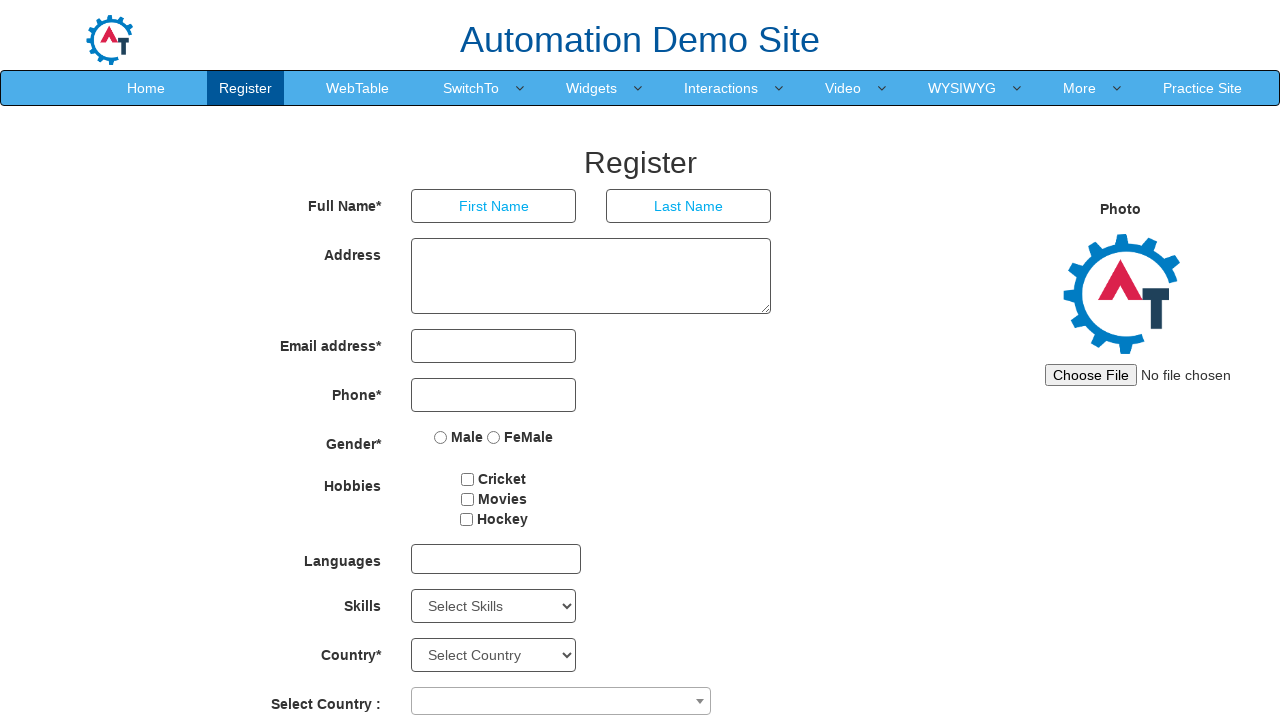

Selected 'C' from the Skills dropdown menu on #Skills
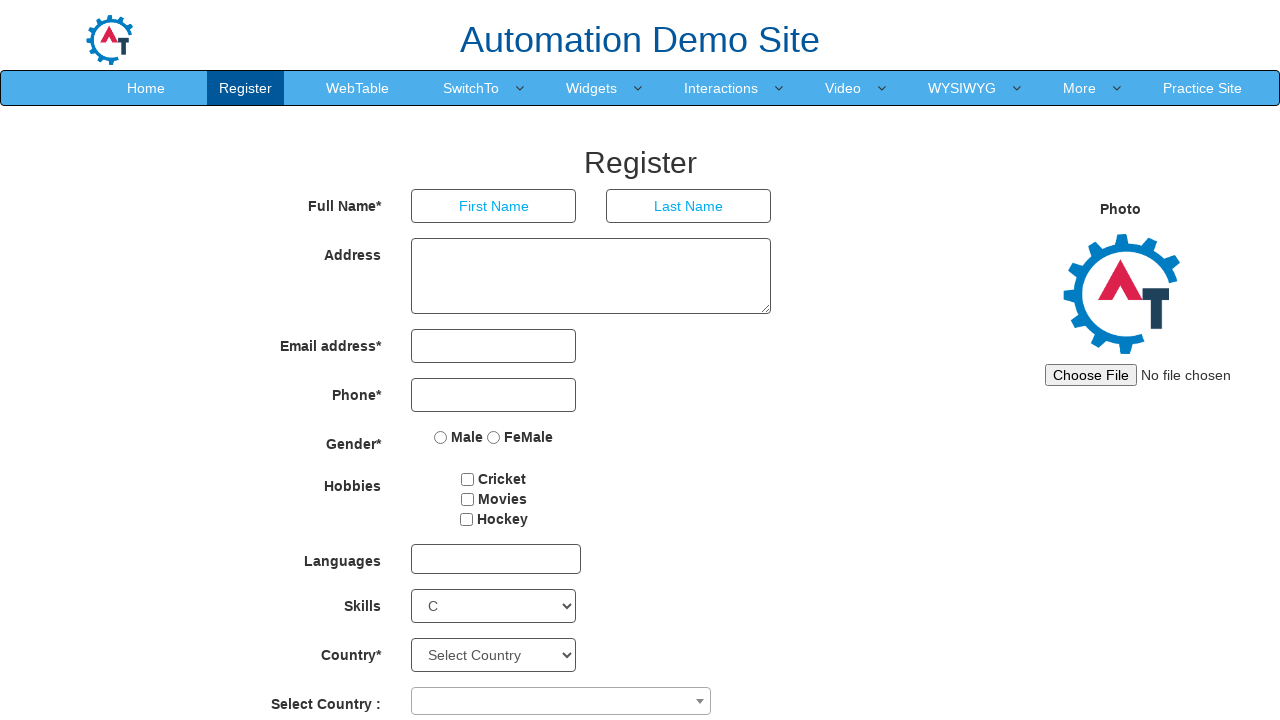

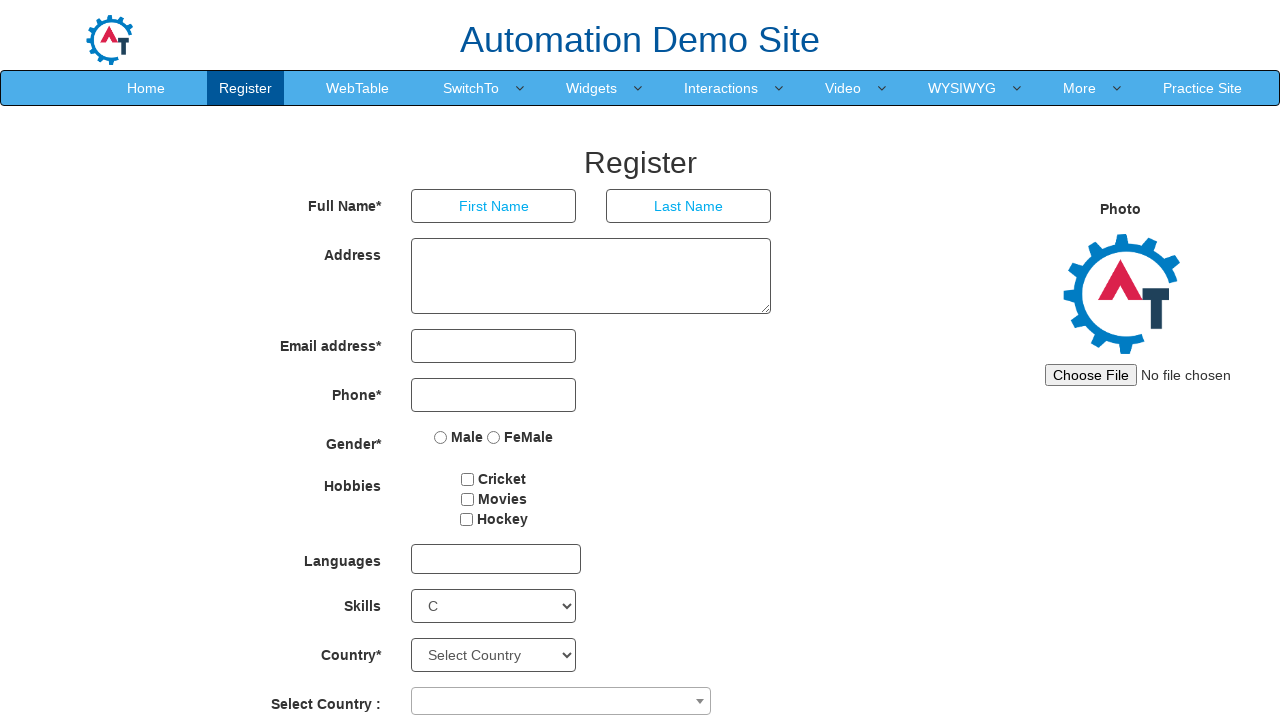